Navigates to Finviz stock quote page for SNOW and waits for the chart to load.

Starting URL: https://finviz.com/quote.ashx?t=SNOW&p=d

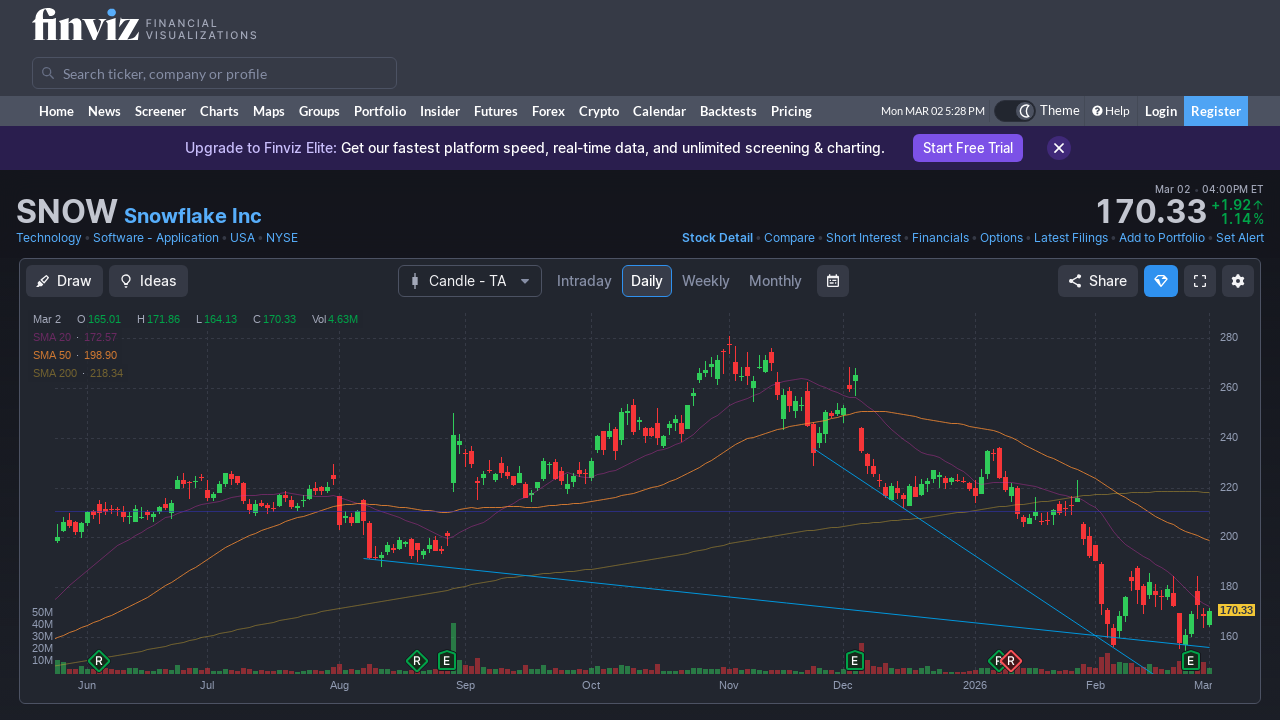

Set viewport size to 1920x1920 for financial data display
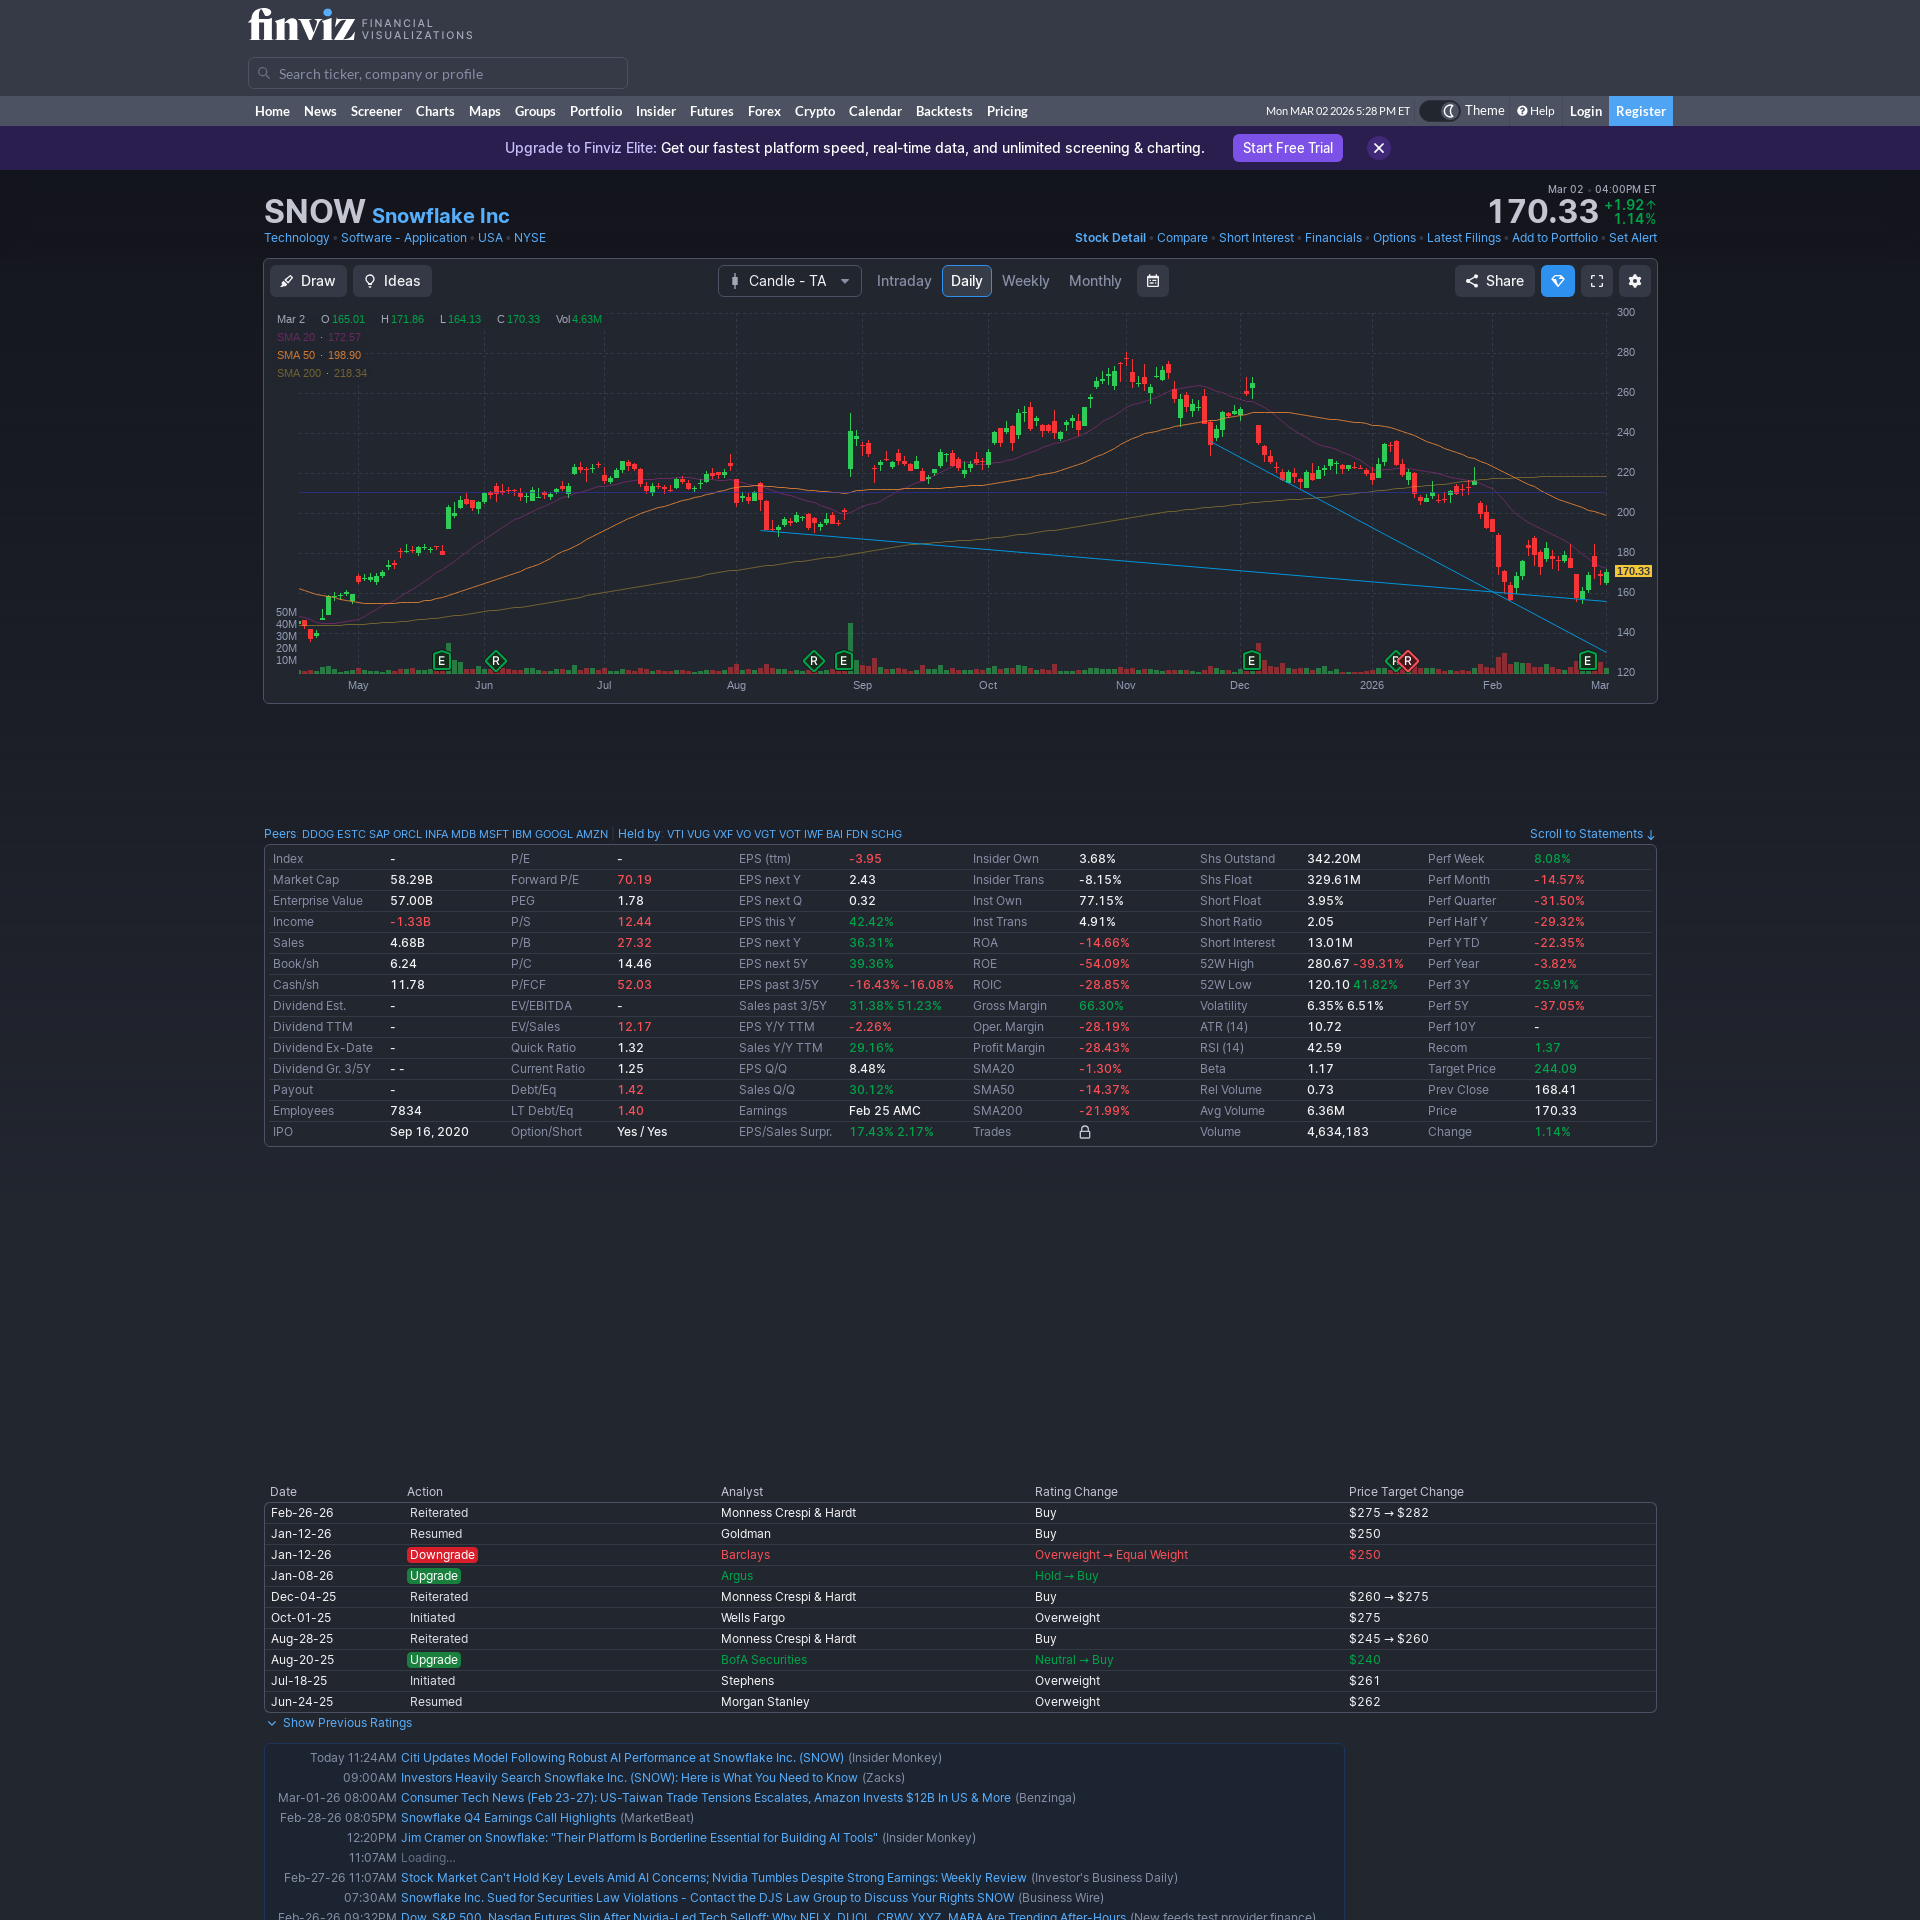

Waited for chart to load on Finviz SNOW quote page
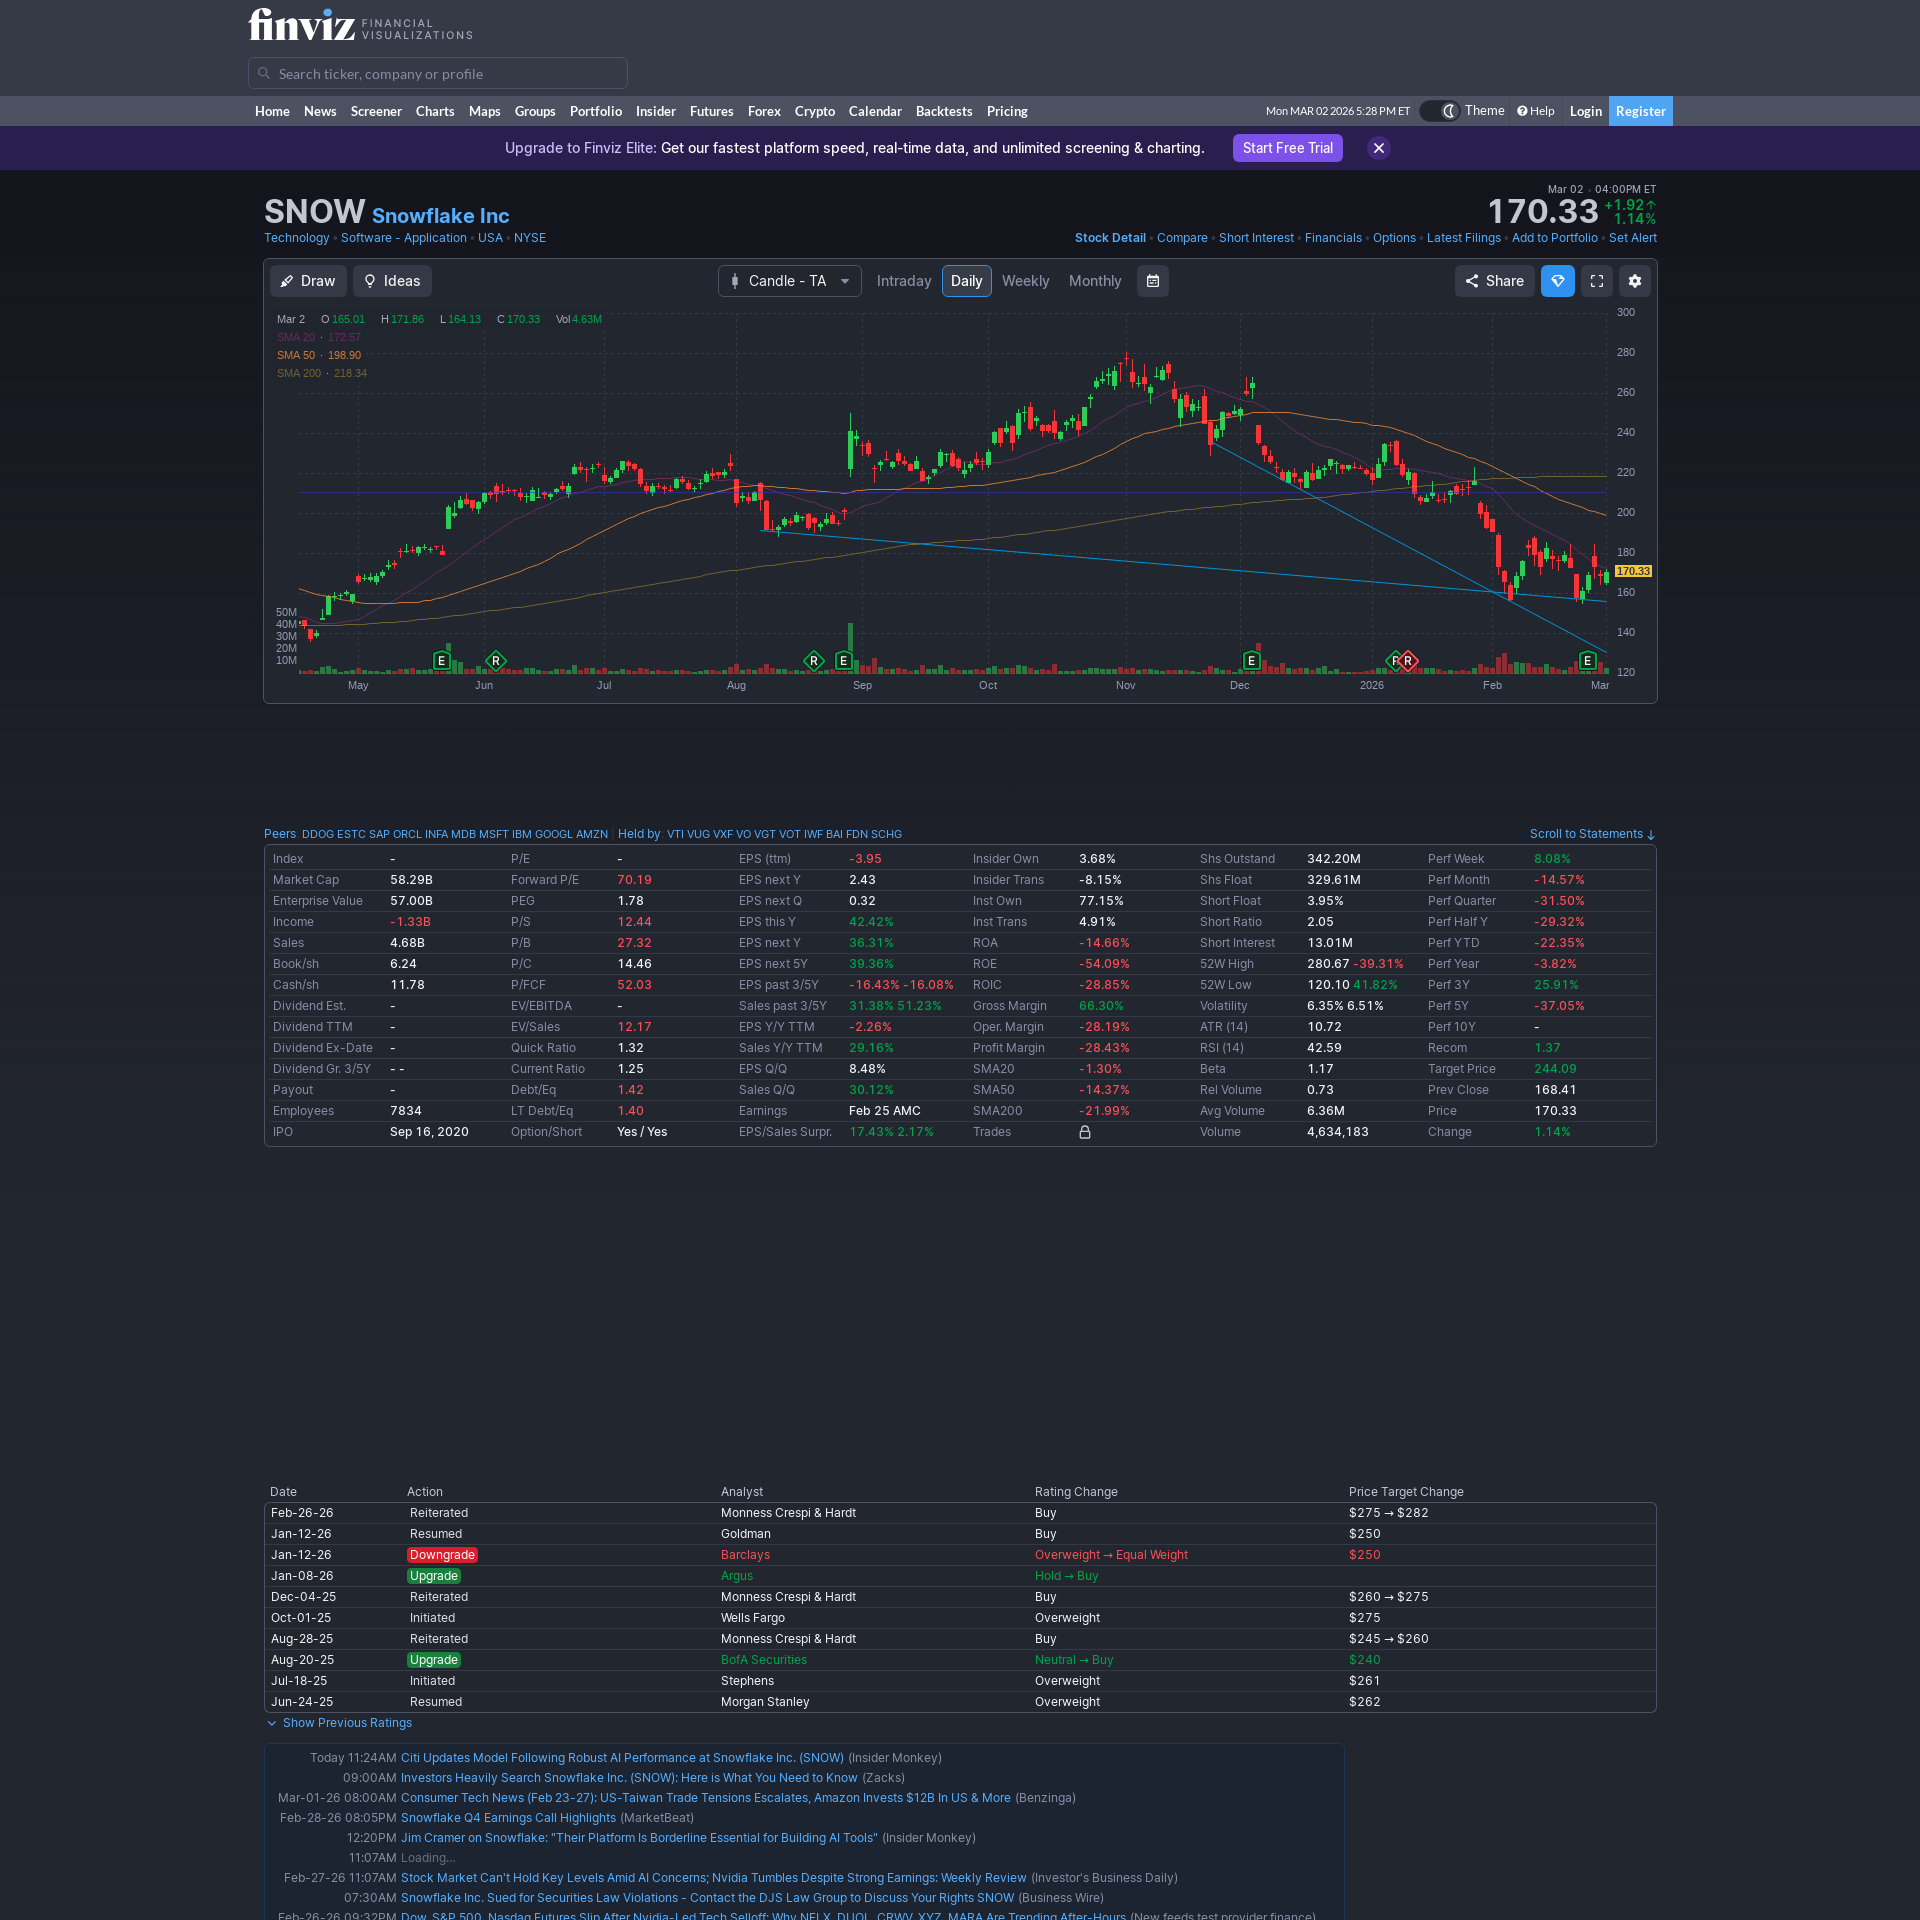

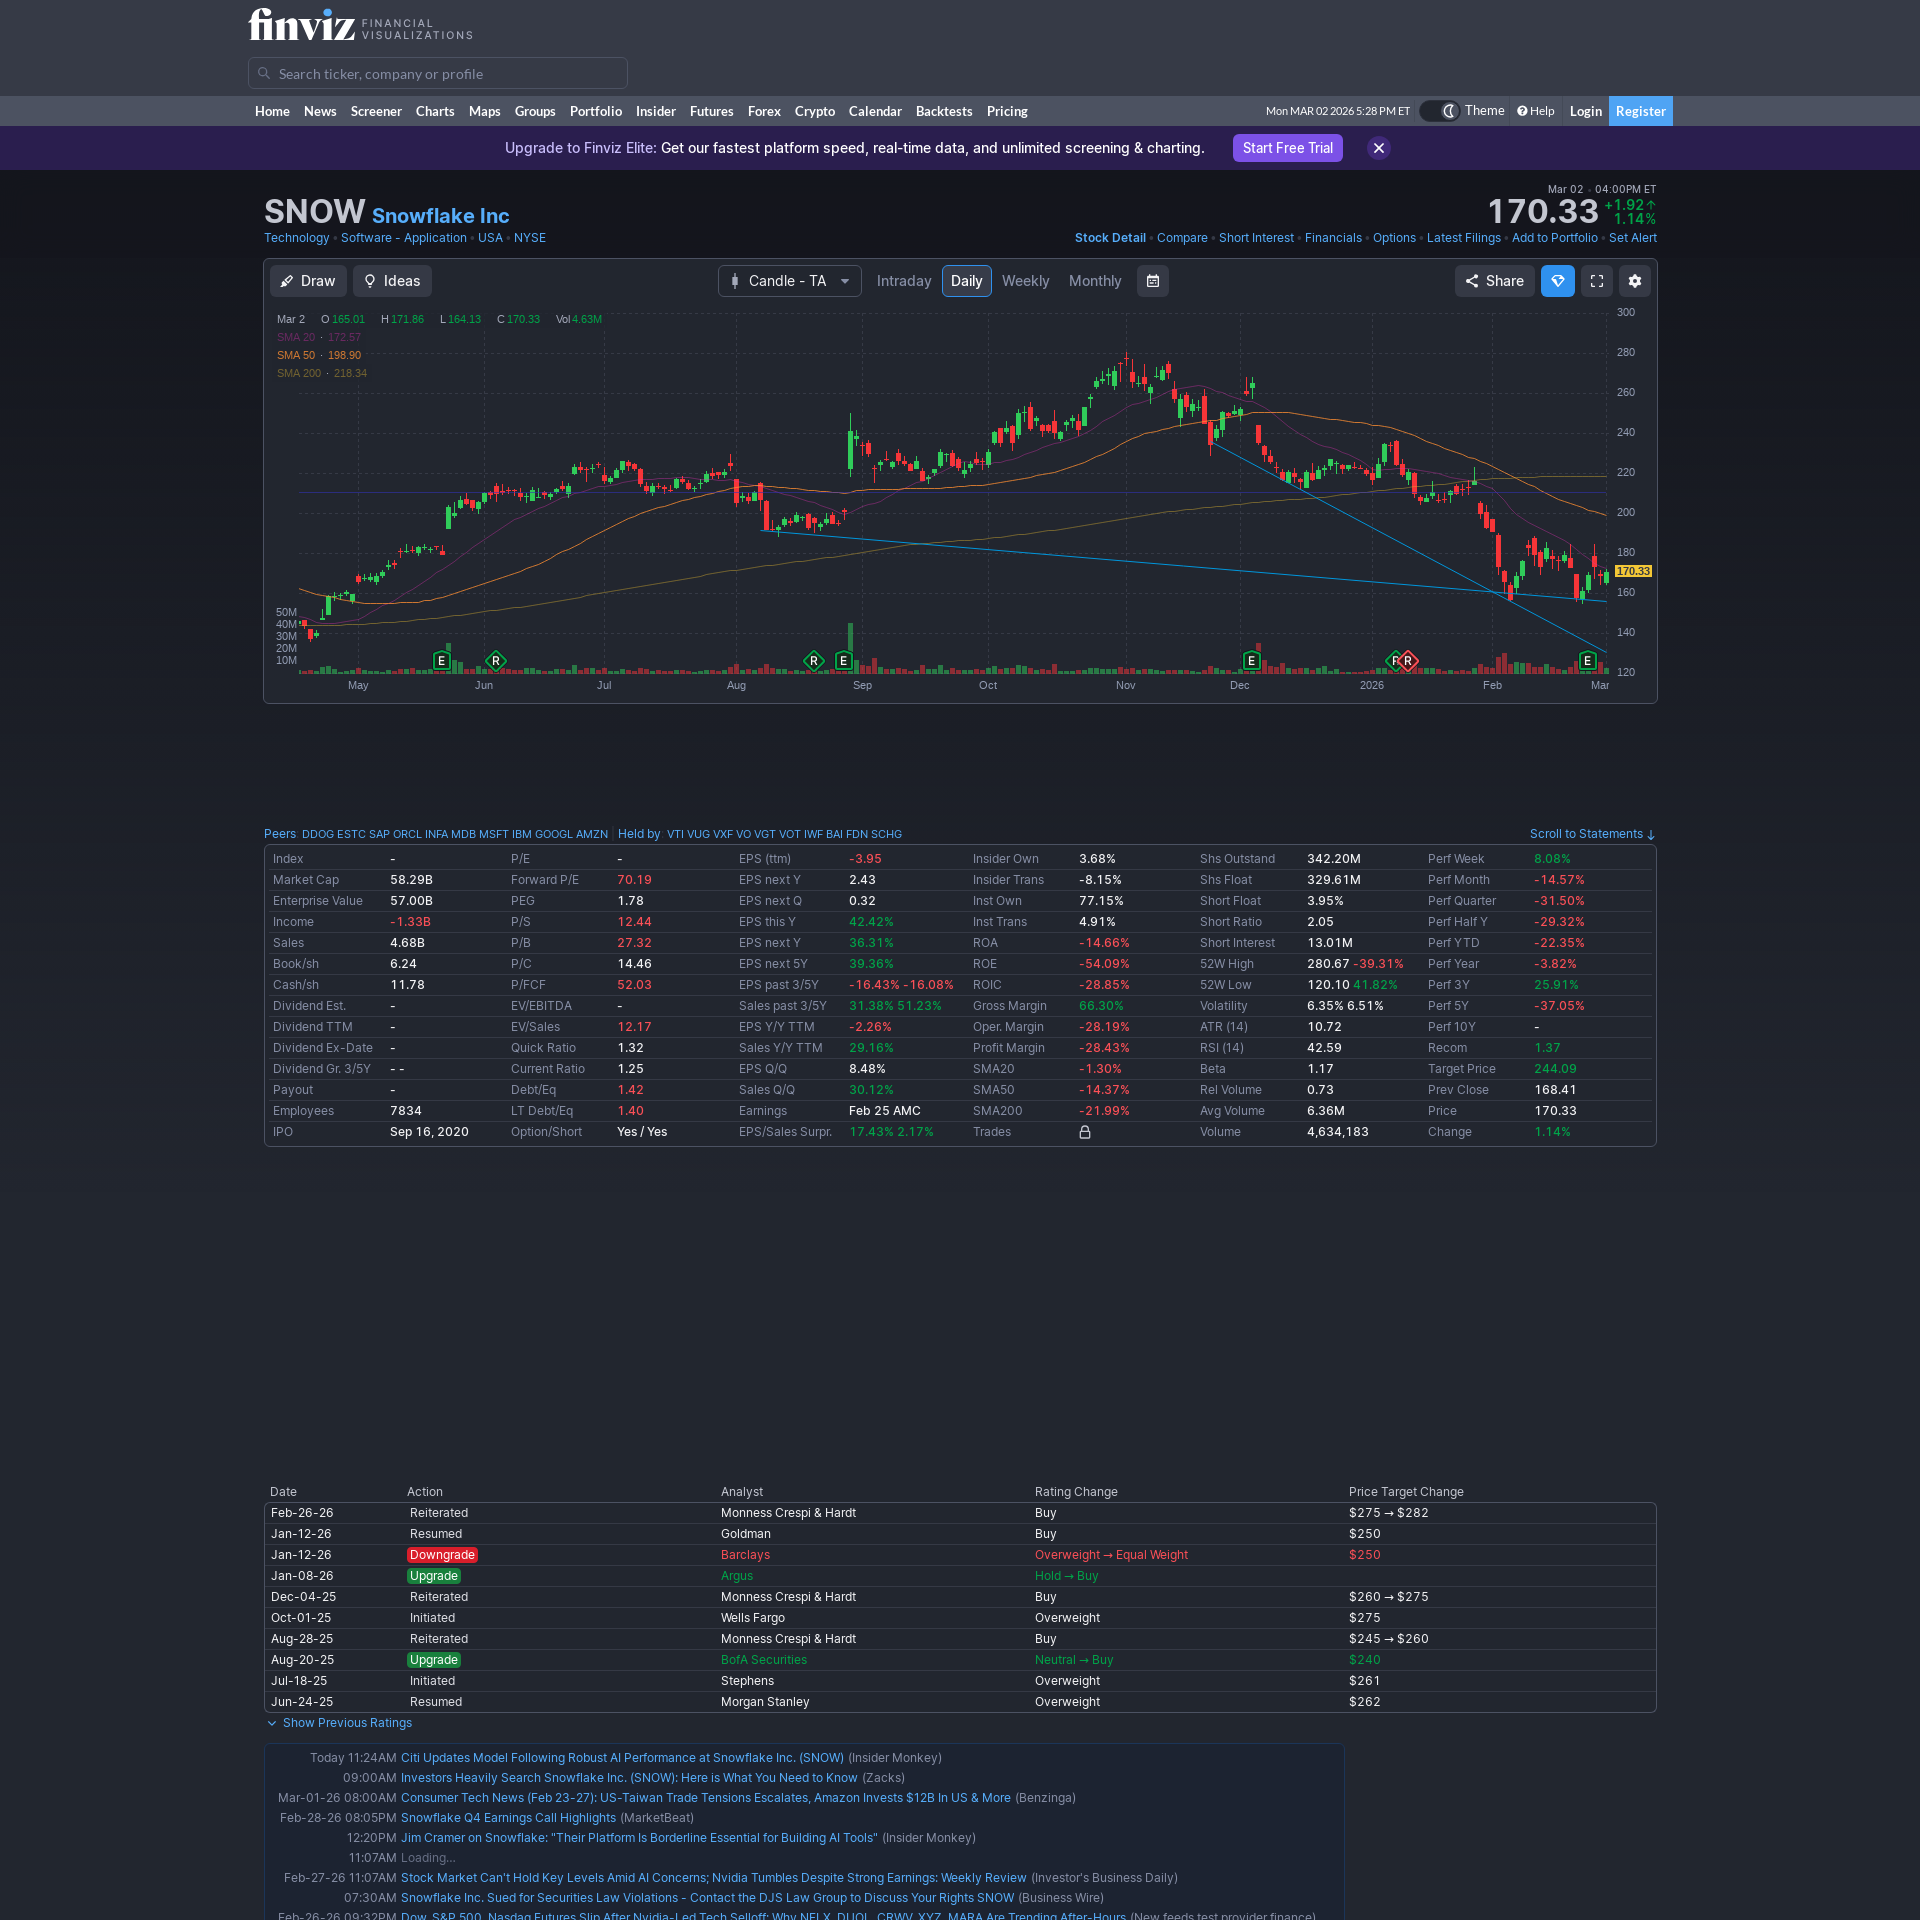